Tests sorting the Due column in ascending order by clicking the column header and verifying the values are sorted correctly using CSS pseudo-class selectors.

Starting URL: http://the-internet.herokuapp.com/tables

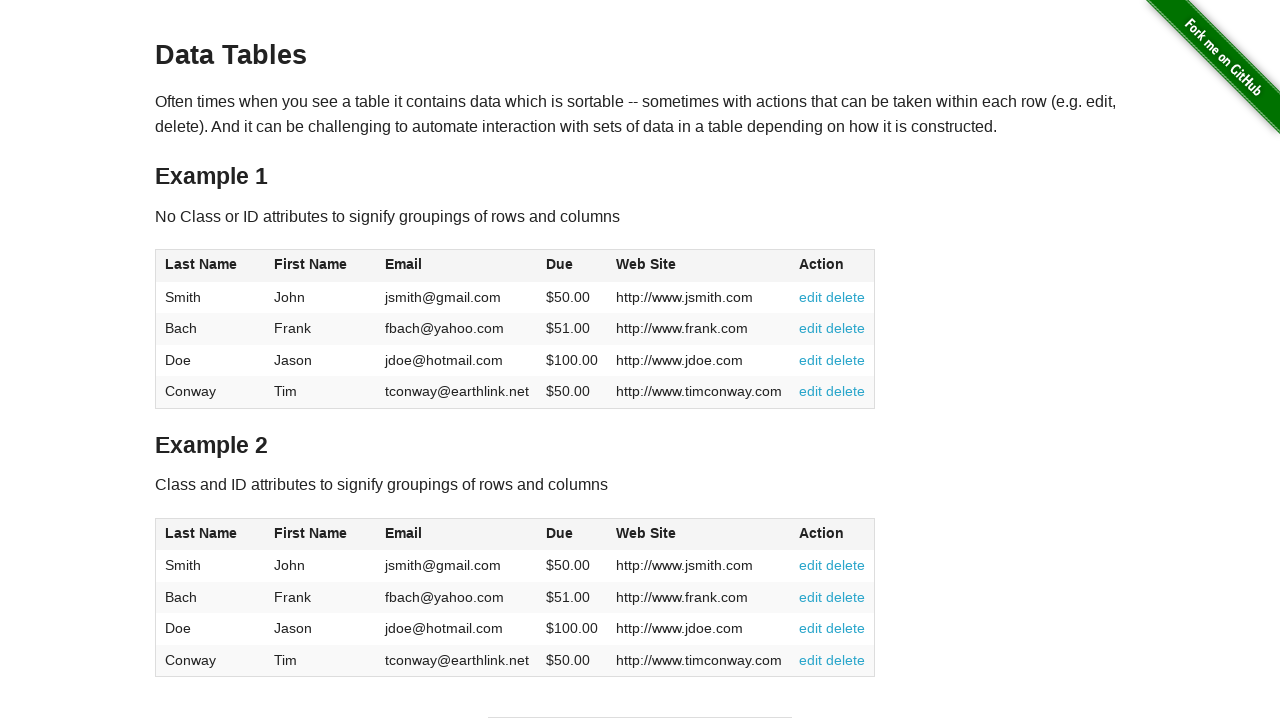

Clicked Due column header (4th column) to sort ascending at (572, 266) on #table1 thead tr th:nth-child(4)
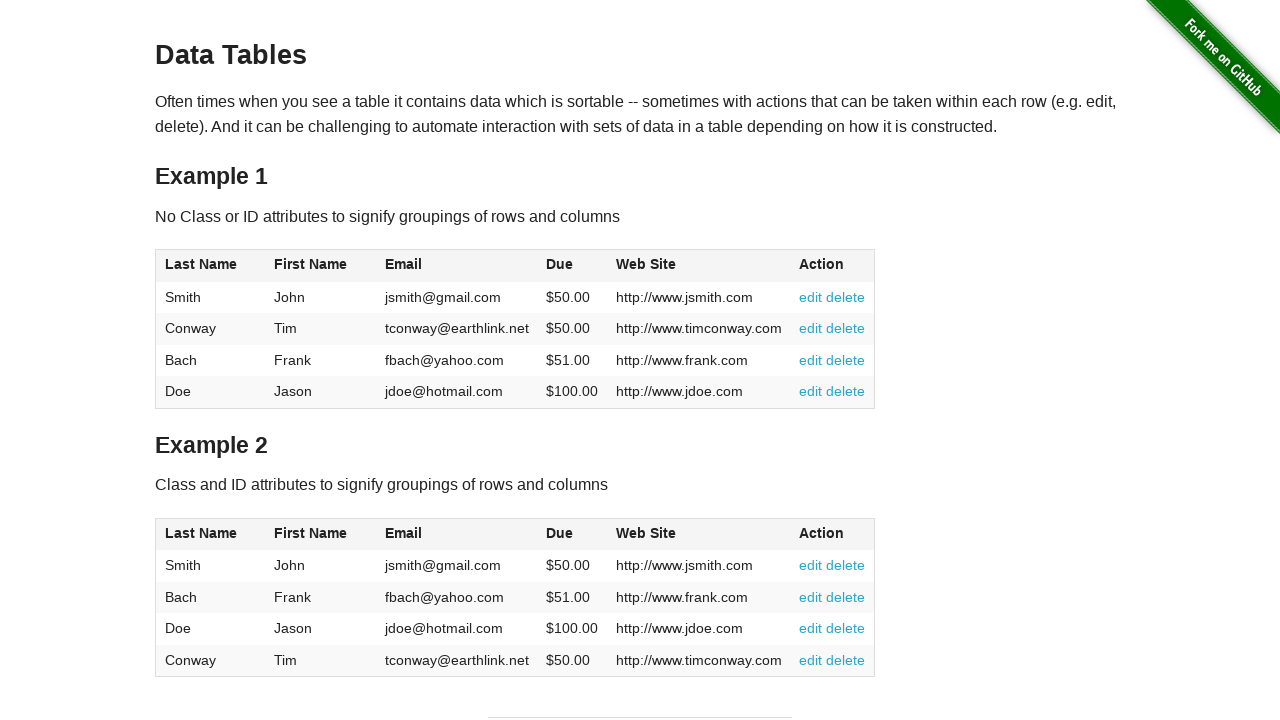

Waited for Due column data to load
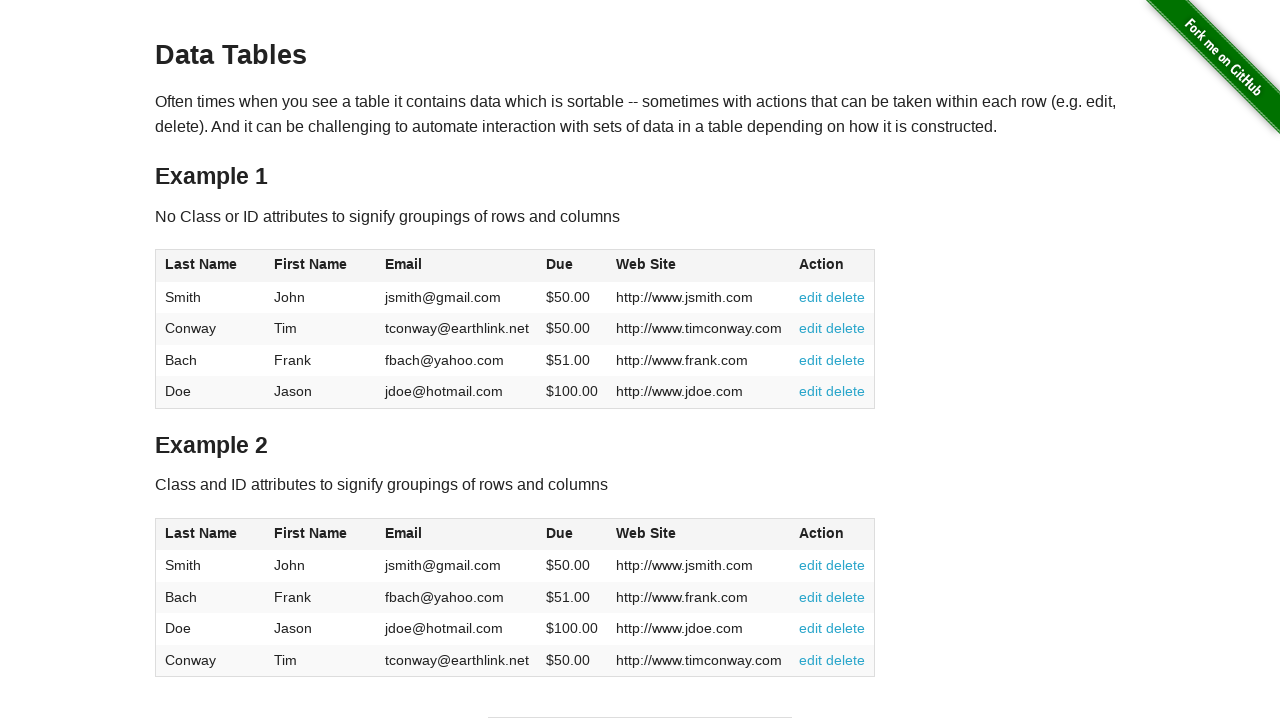

Retrieved all Due column values from table
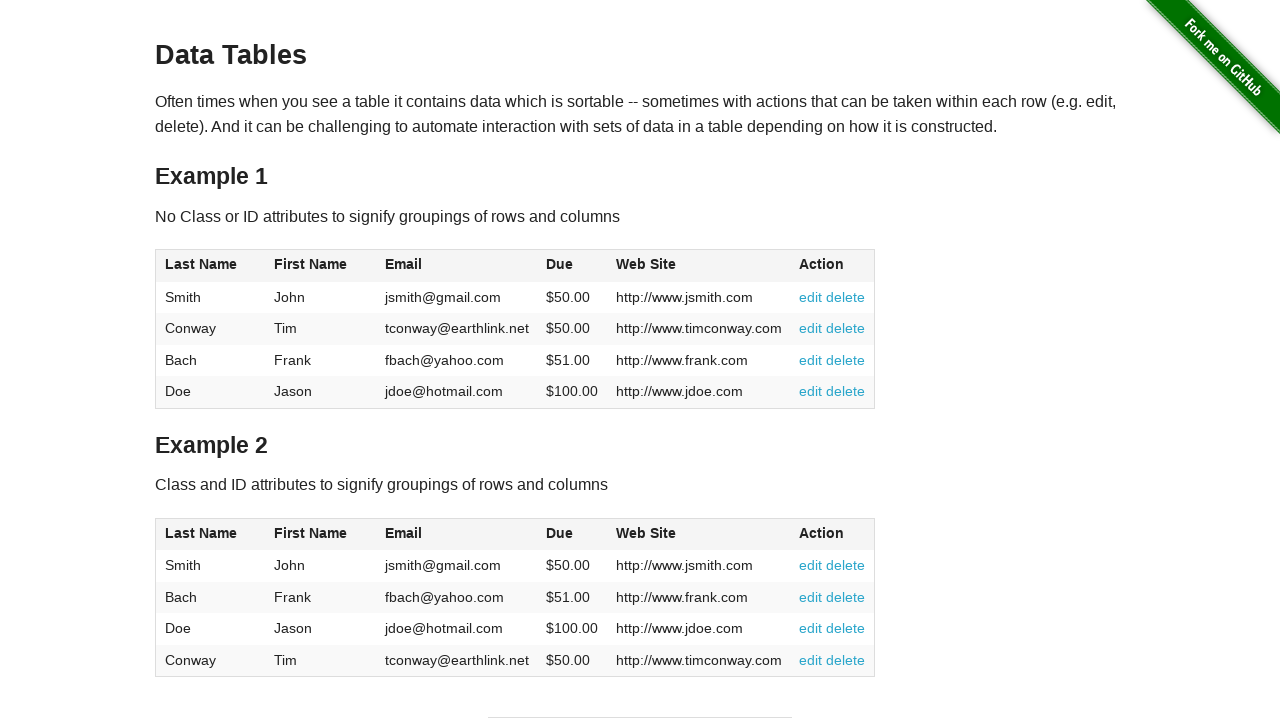

Parsed Due values and converted to floats
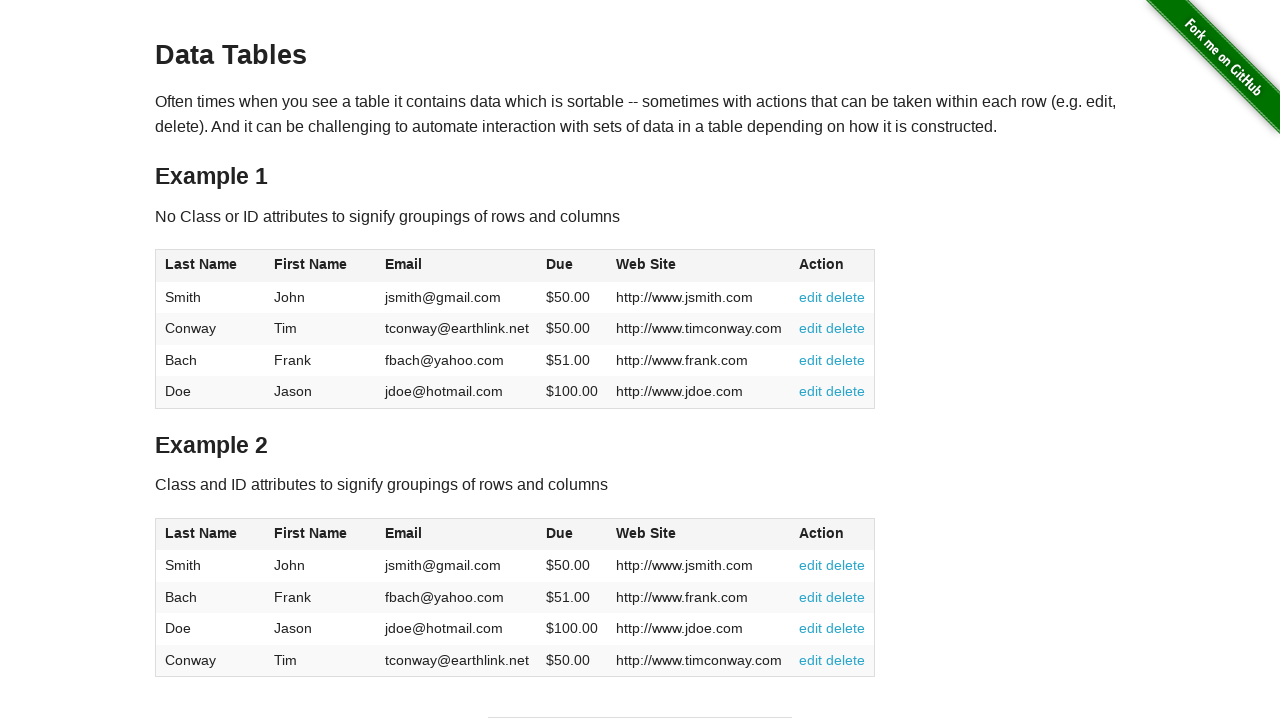

Verified Due column is sorted in ascending order
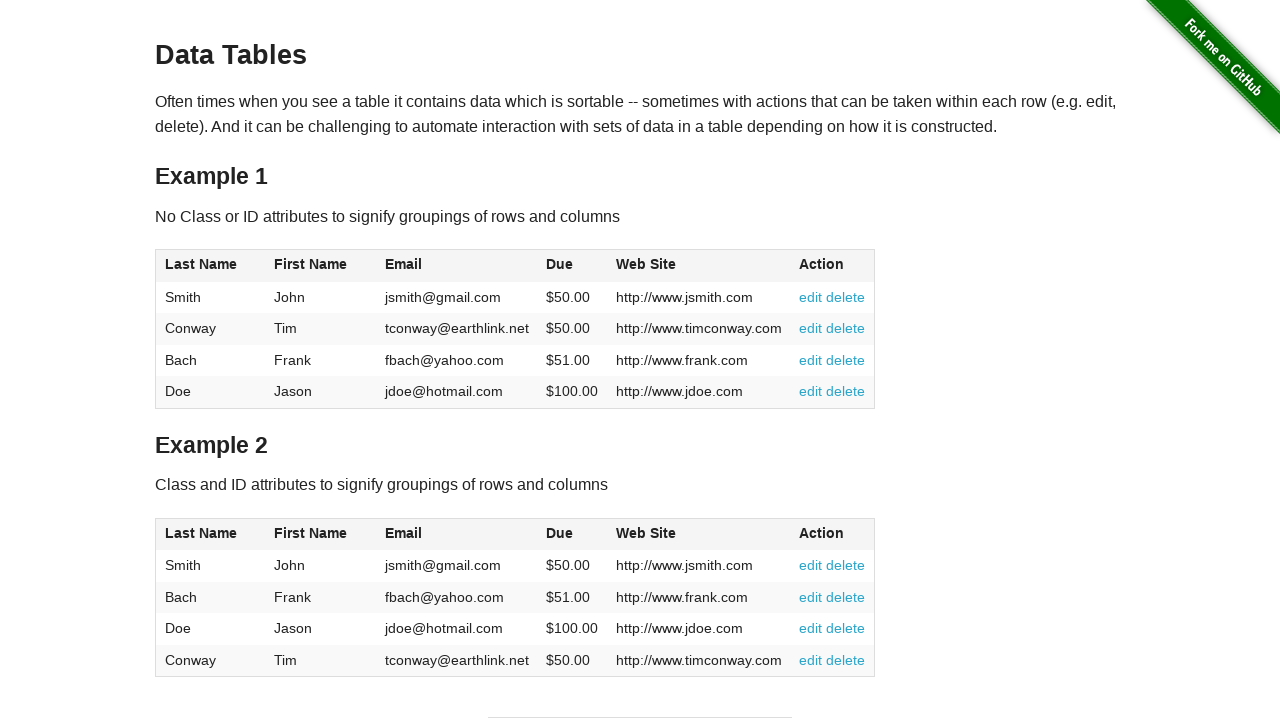

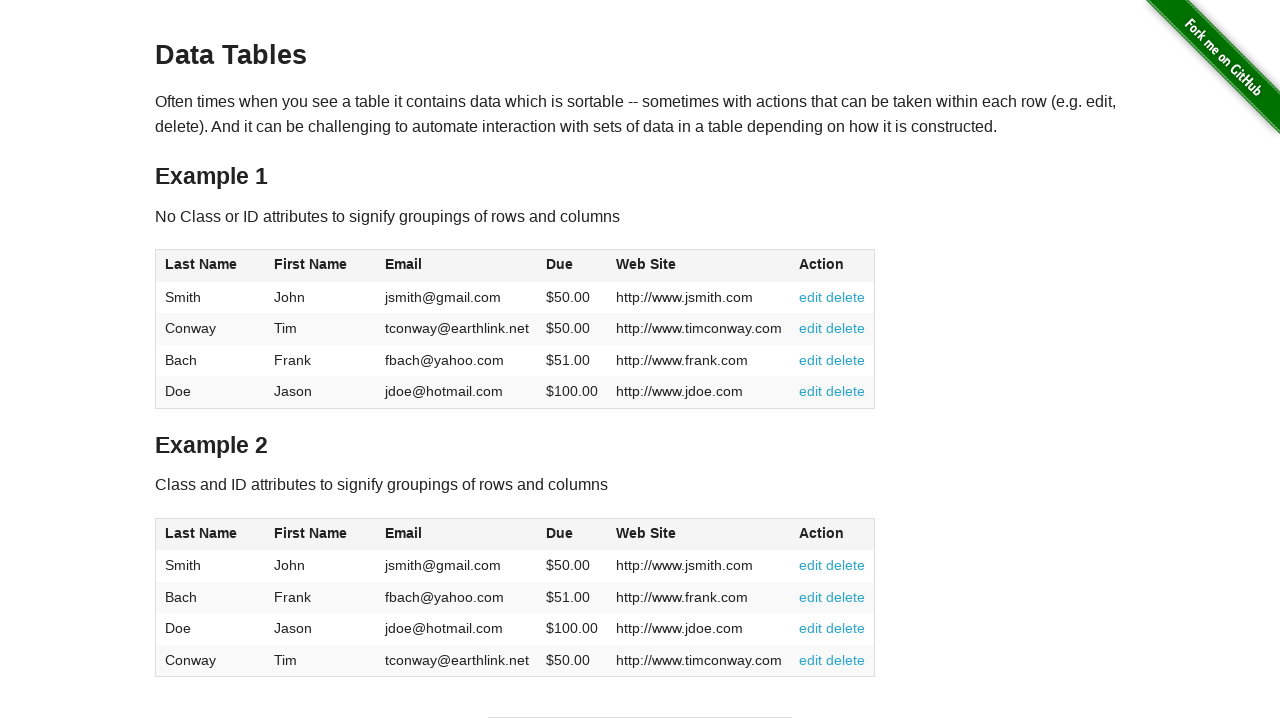